Tests clicking a JavaScript prompt button, entering text, and accepting it, then verifies the entered text appears in result

Starting URL: https://the-internet.herokuapp.com/javascript_alerts

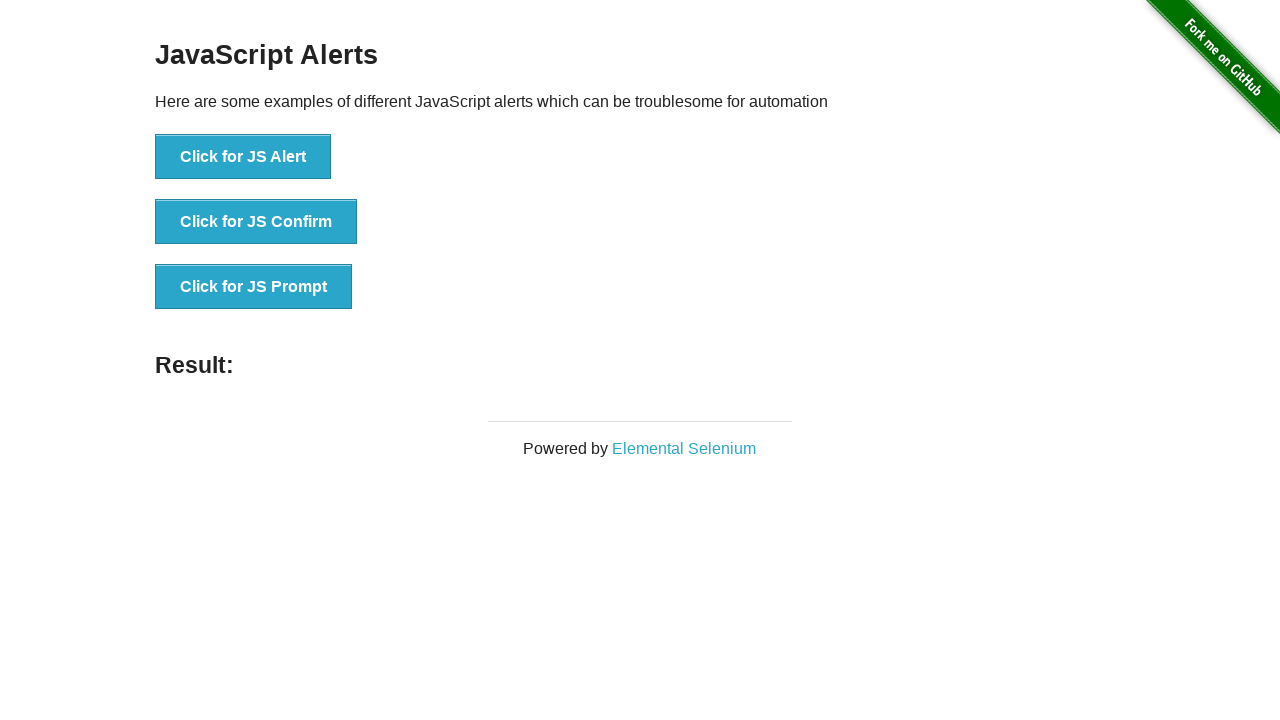

Set up dialog handler to accept prompt with text 'Hello'
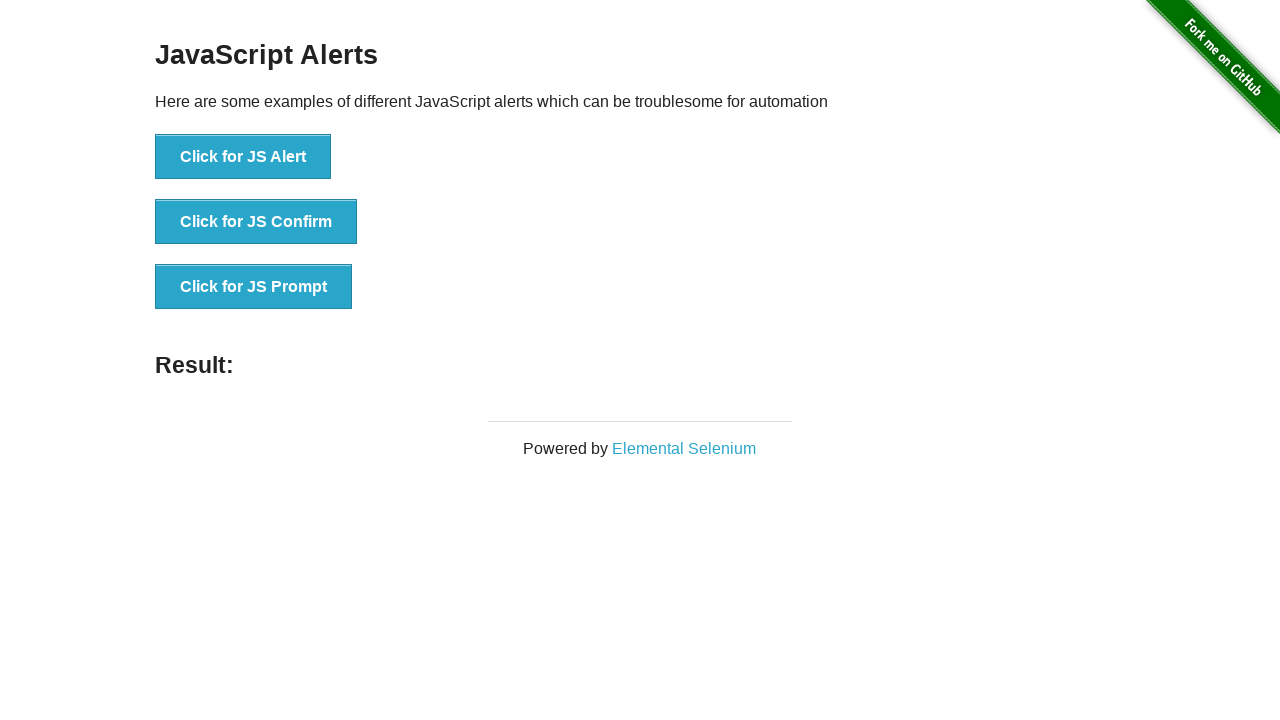

Clicked JavaScript prompt button at (254, 287) on xpath=//*[text()='Click for JS Prompt']
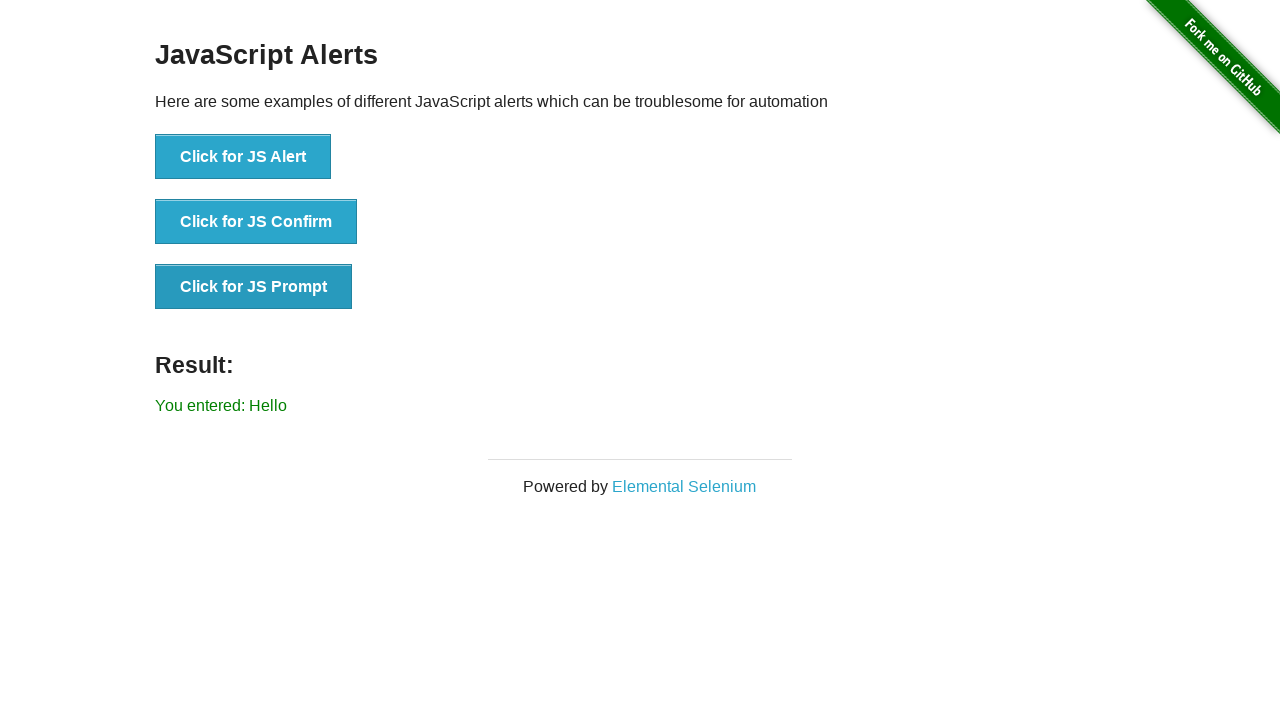

Result message appeared after accepting prompt with 'Hello'
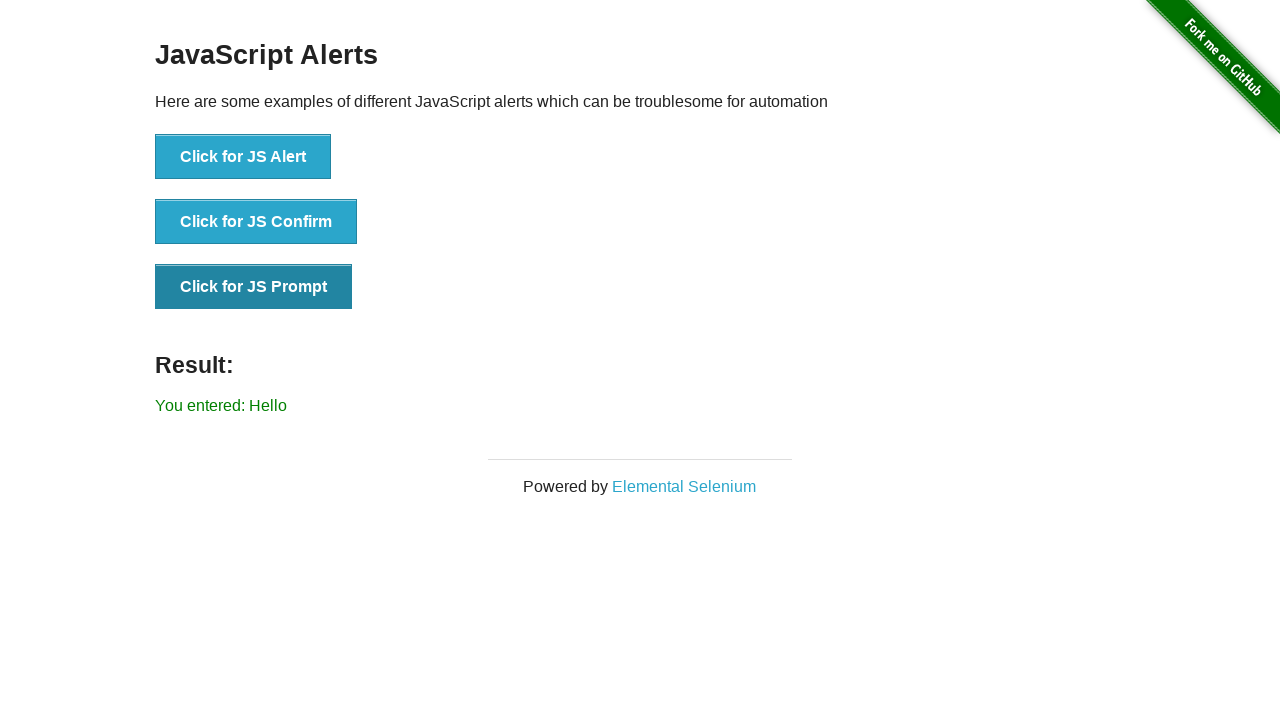

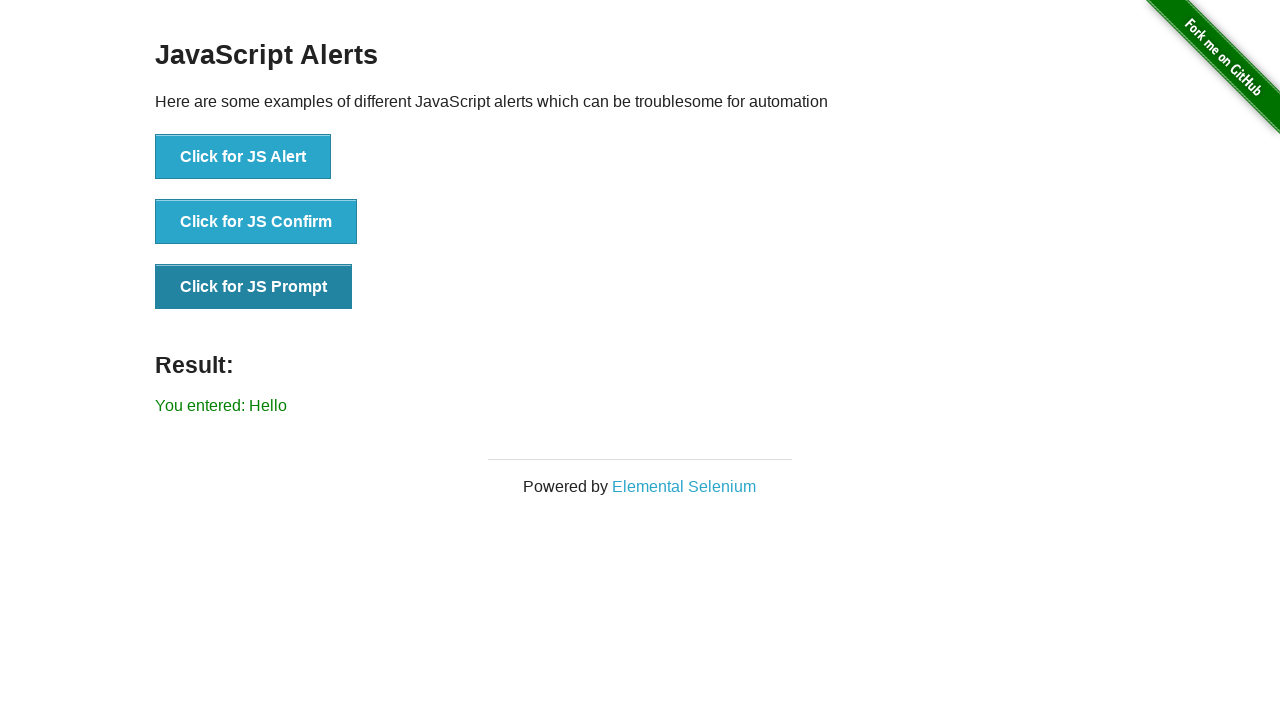